Navigates to the team page by clicking a link and verifies all three author names are displayed

Starting URL: http://www.99-bottles-of-beer.net/

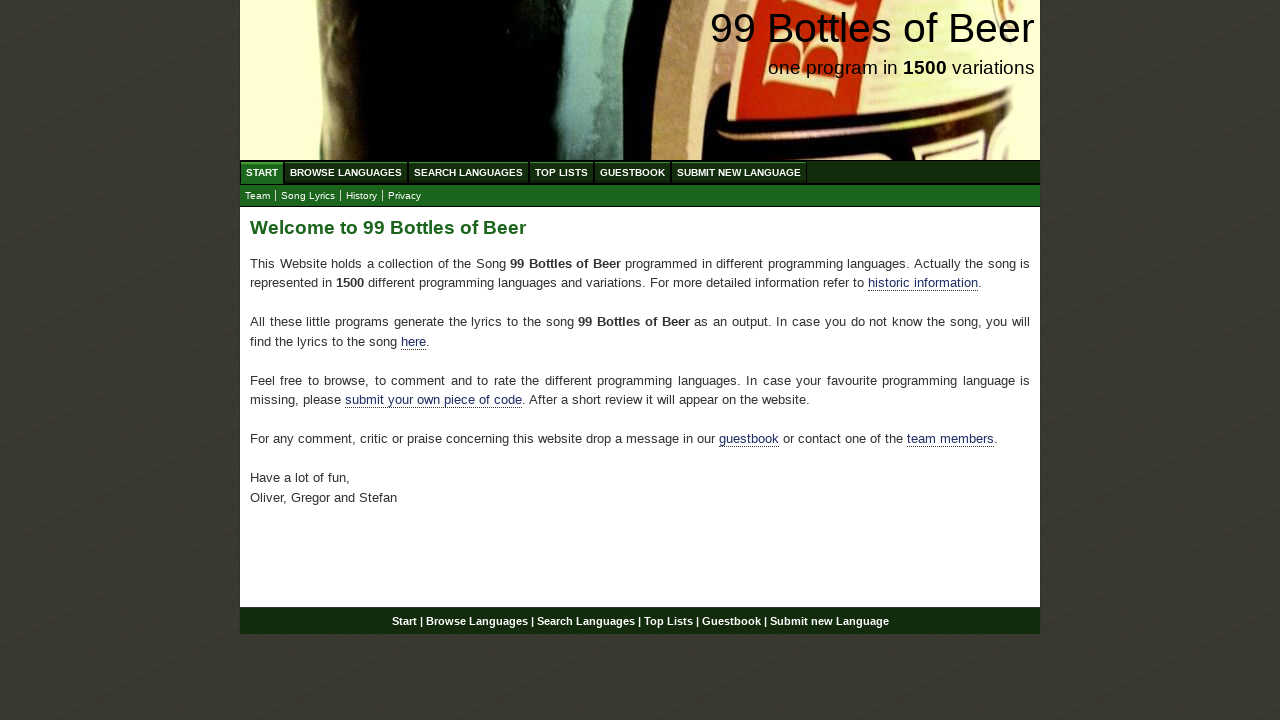

Clicked on the team page link at (950, 439) on xpath=//*[@id='main']/p[4]/a[2]
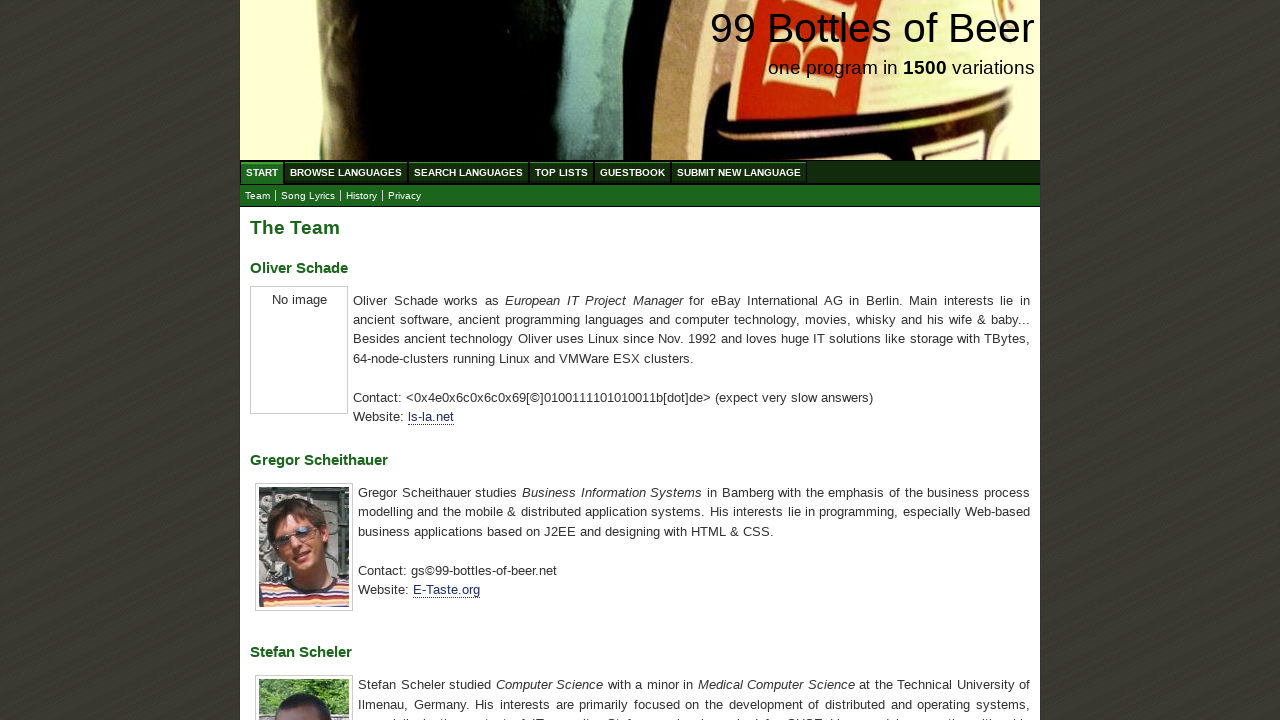

Located first author name element
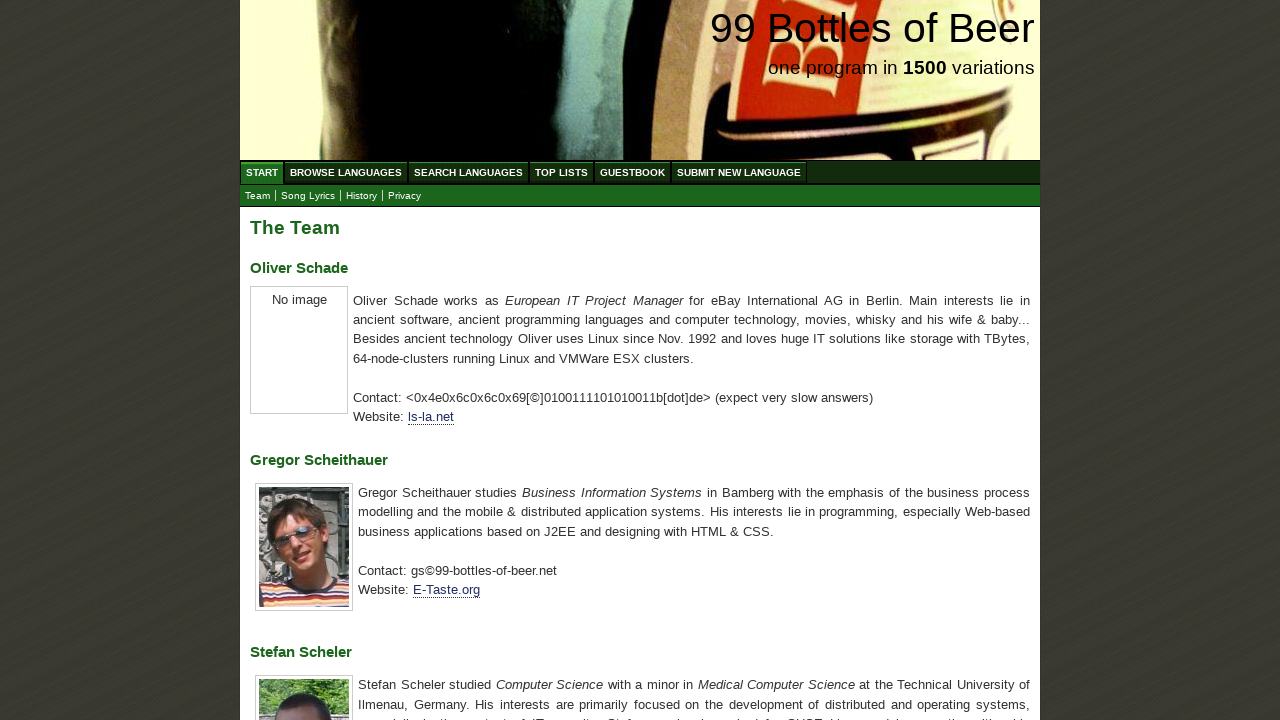

Verified first author name is 'Oliver Schade'
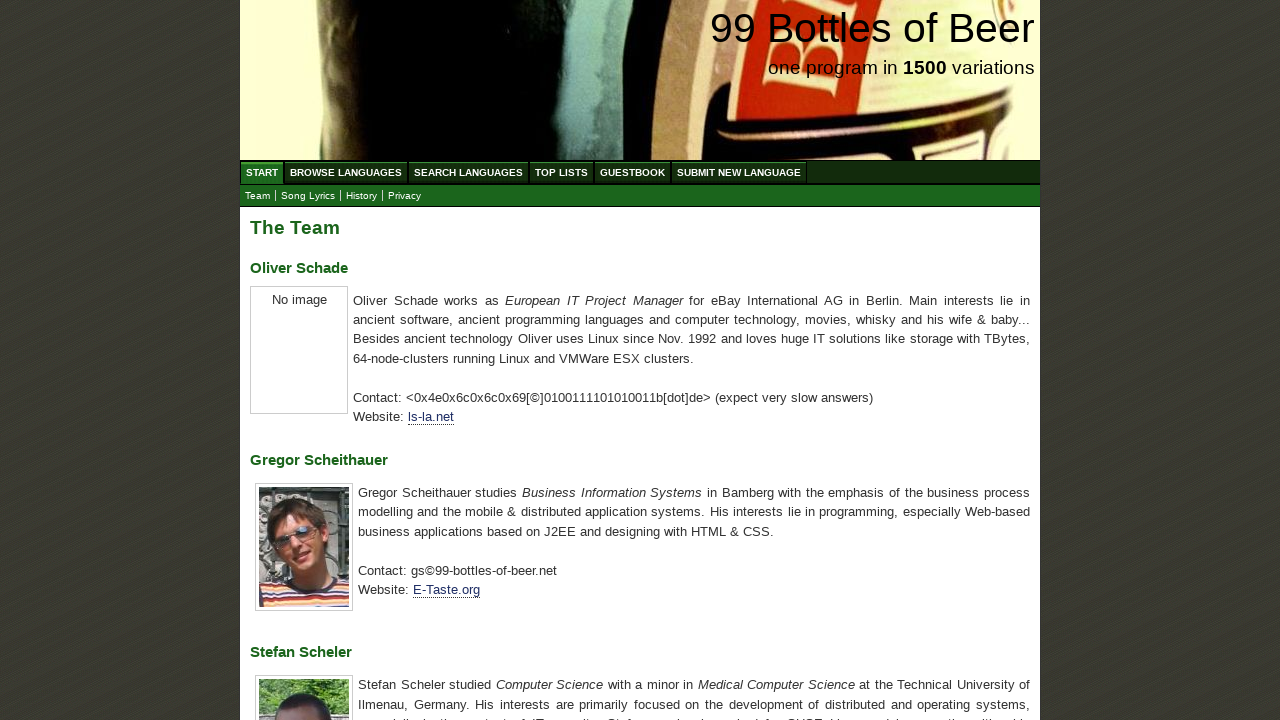

Located second author name element
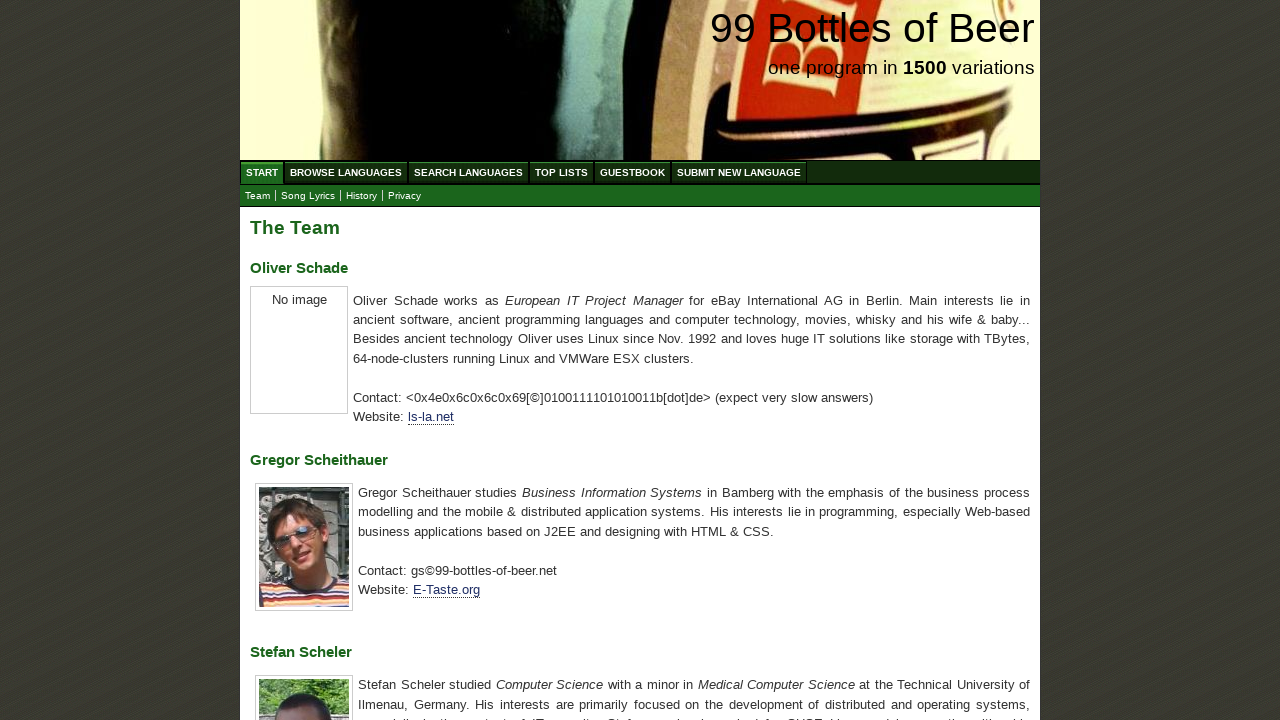

Verified second author name is 'Gregor Scheithauer'
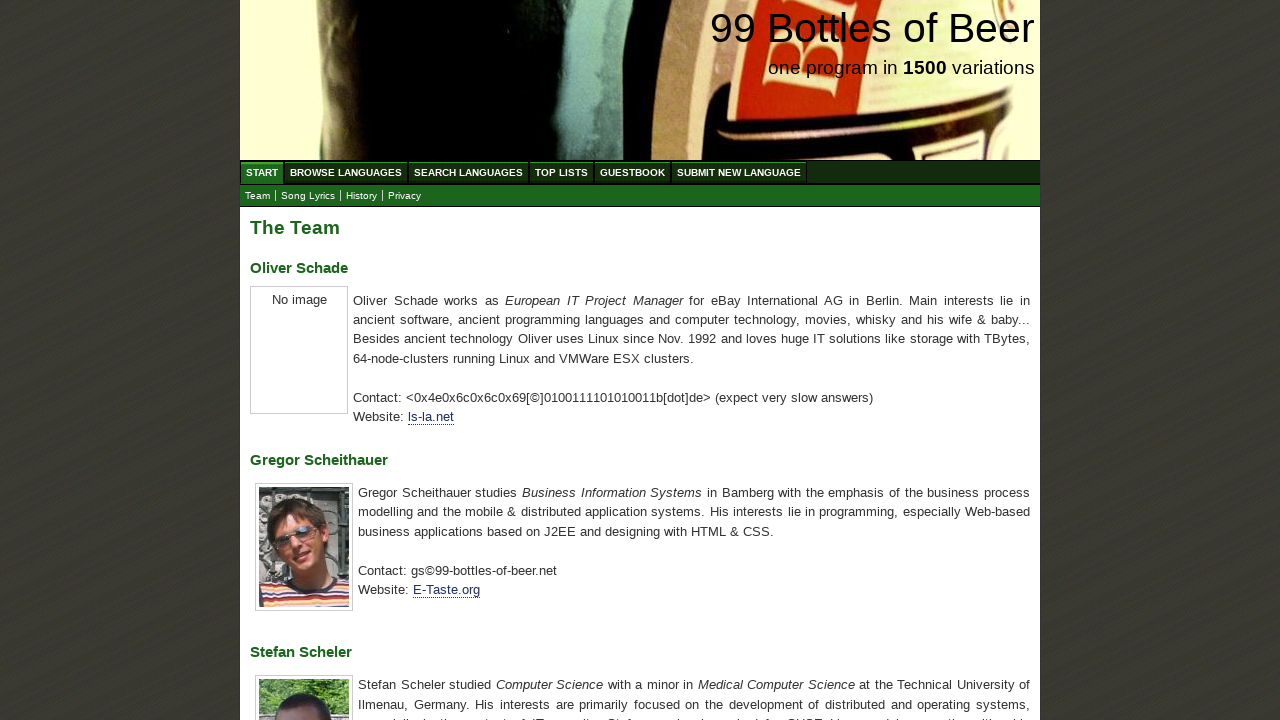

Located third author name element
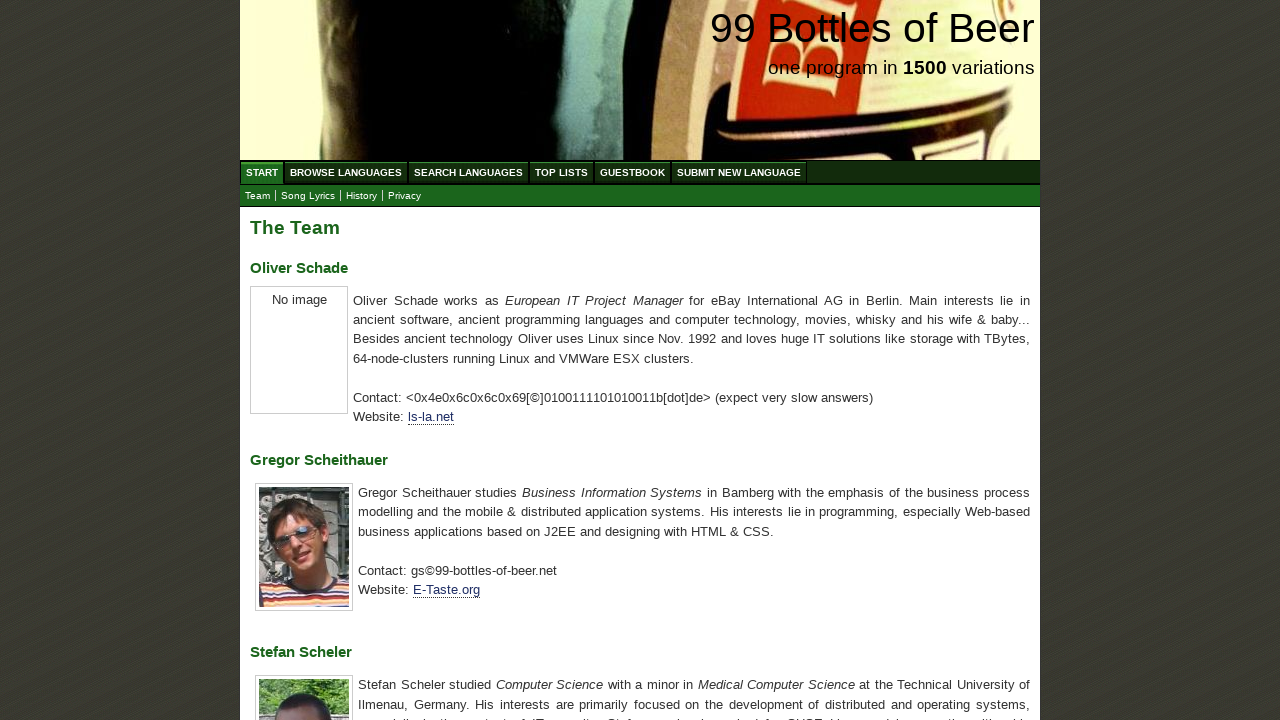

Verified third author name is 'Stefan Scheler'
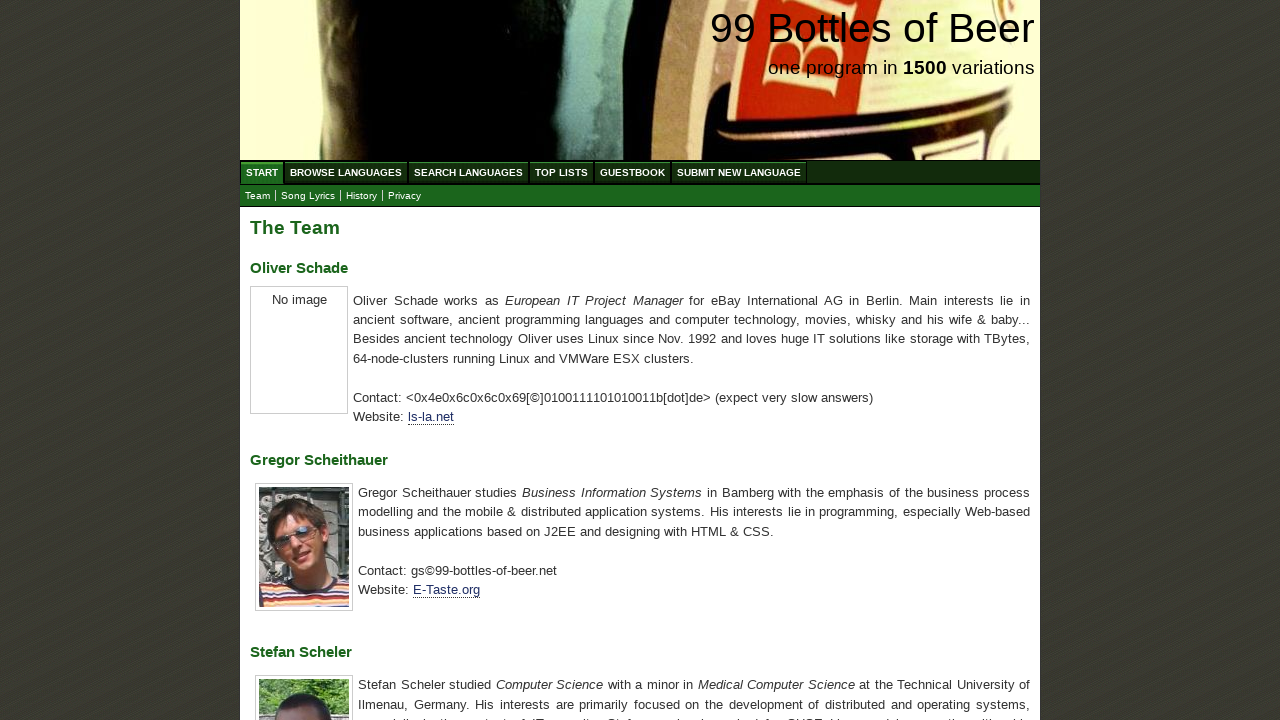

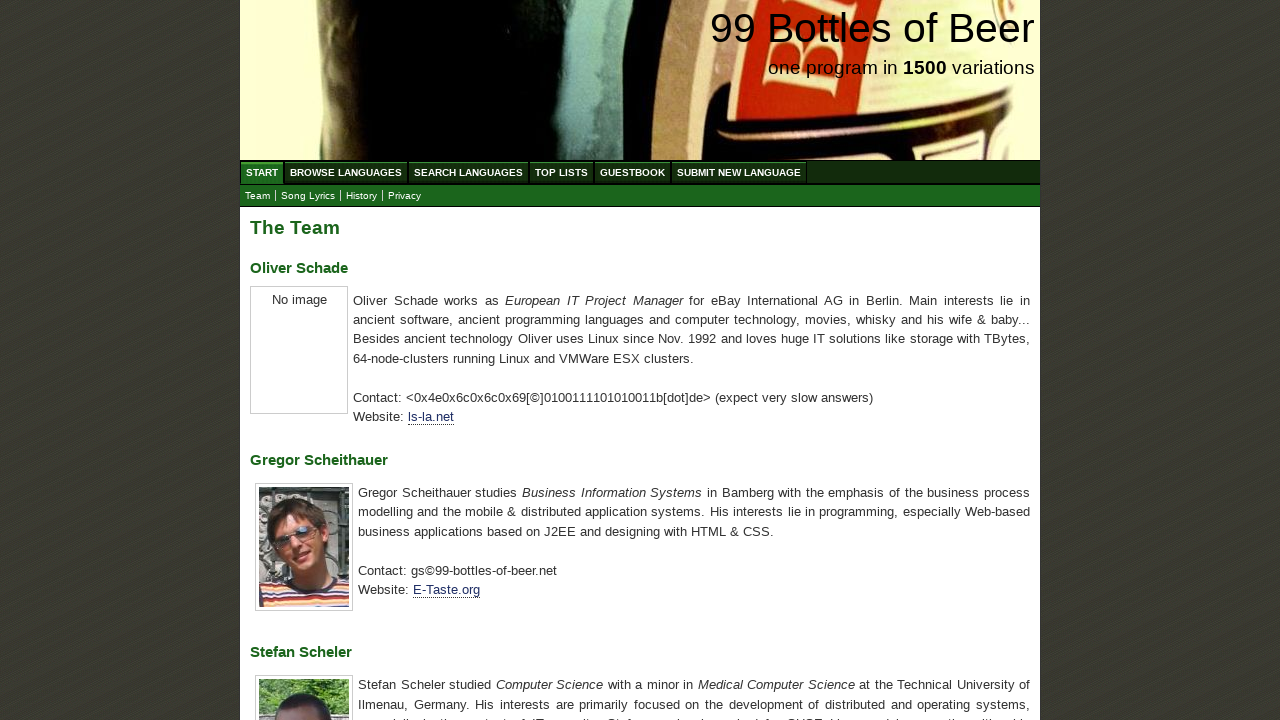